Tests editing a todo and saving changes by blurring the input textbox

Starting URL: https://todomvc.com/examples/typescript-angular/#/

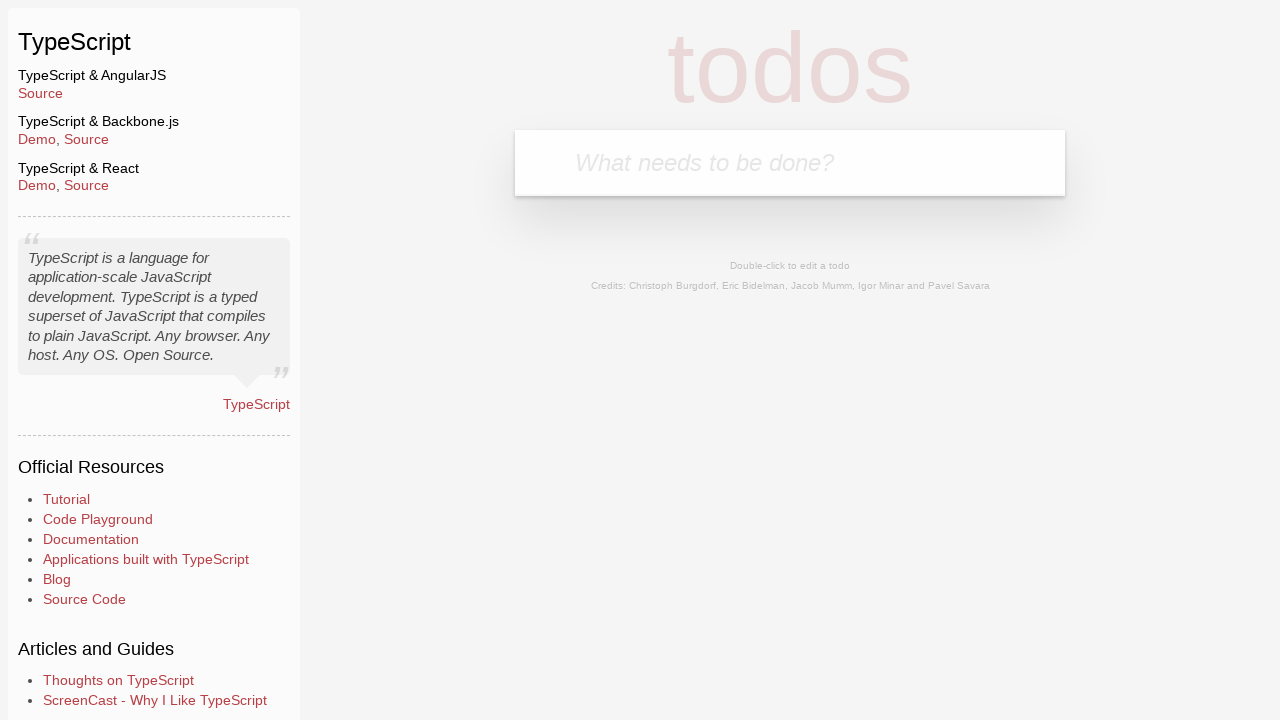

Filled new todo input with 'Lorem' on .new-todo
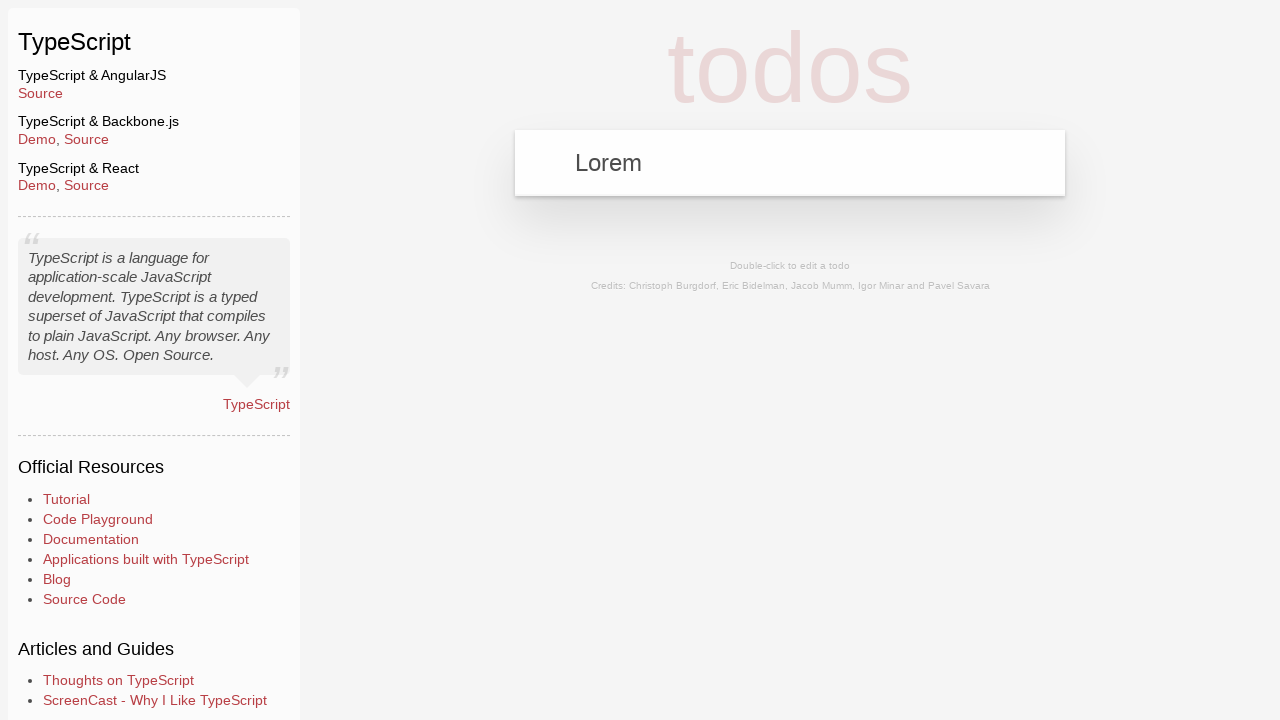

Pressed Enter to create new todo on .new-todo
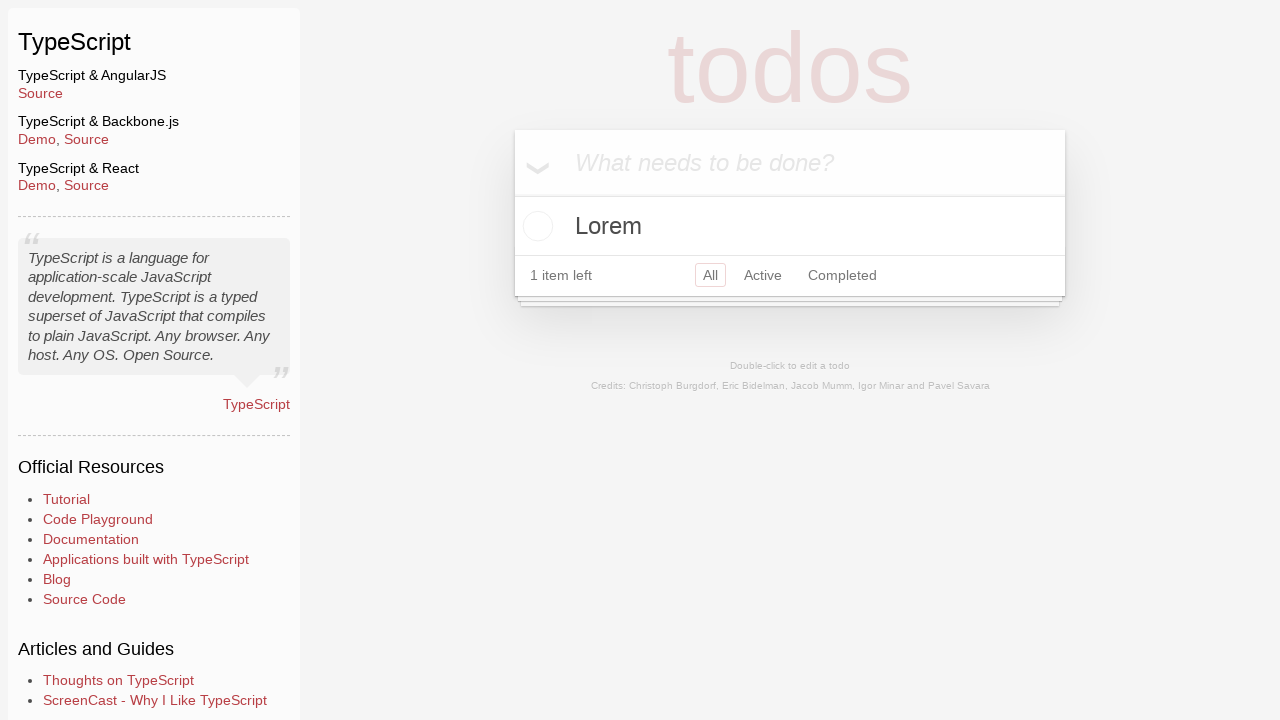

Double-clicked todo 'Lorem' to enter edit mode at (790, 226) on text=Lorem
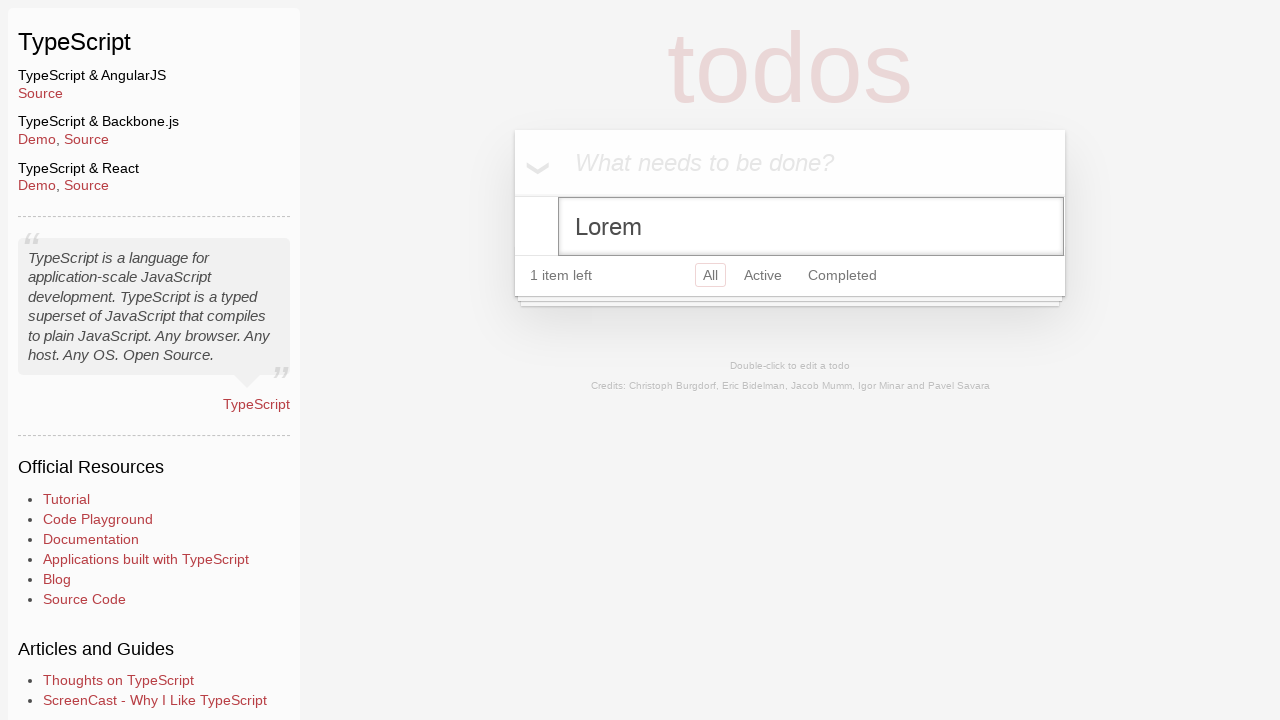

Filled edit input with 'Ipsum' on .edit
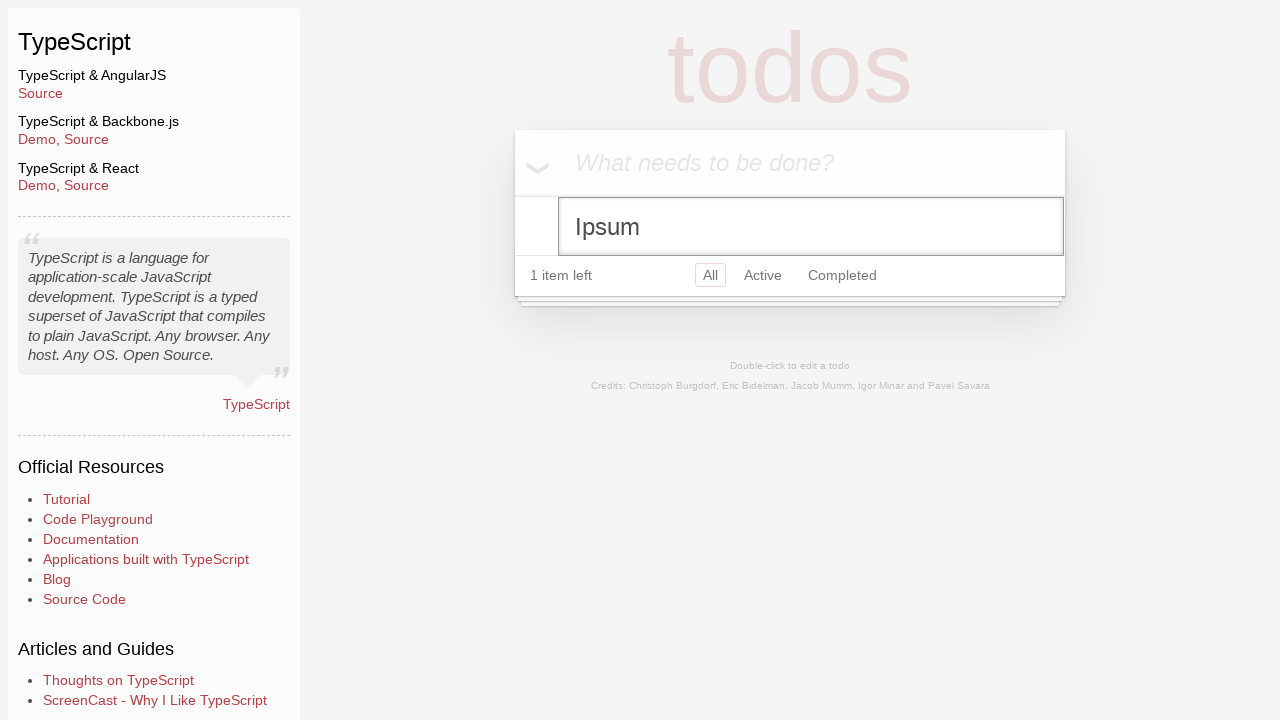

Blurred edit input to save changes
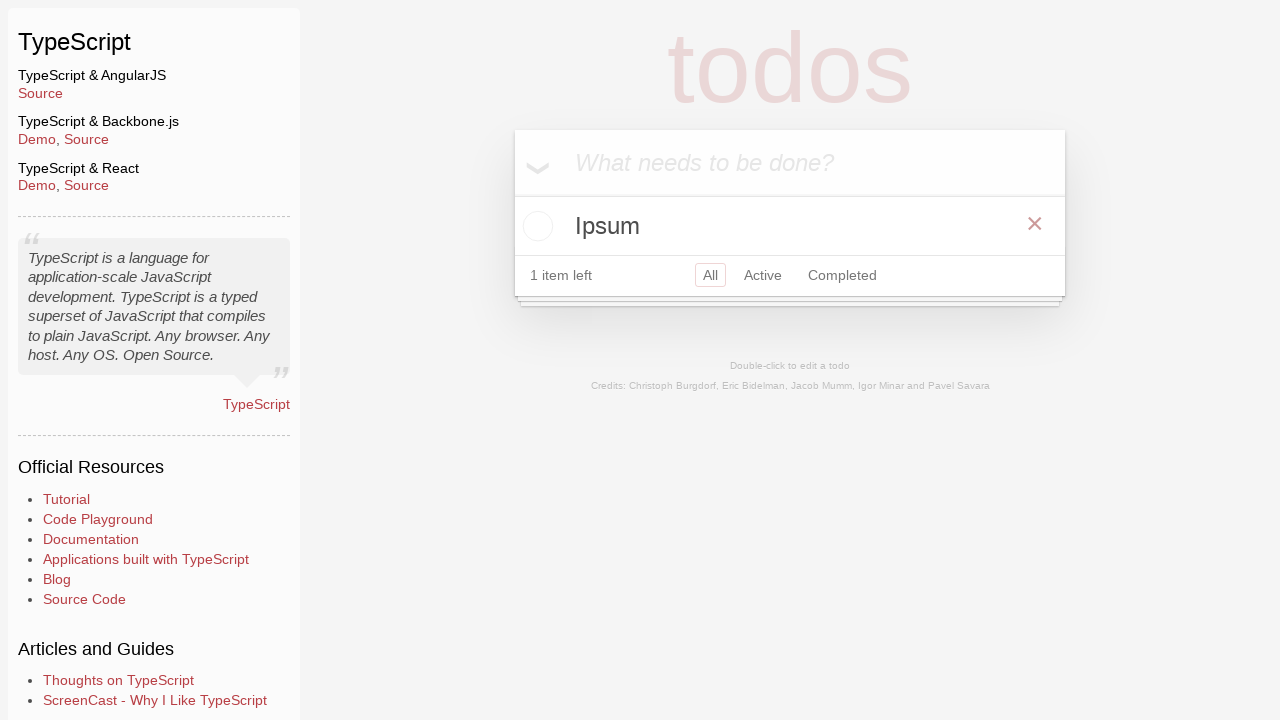

Verified todo text changed to 'Ipsum'
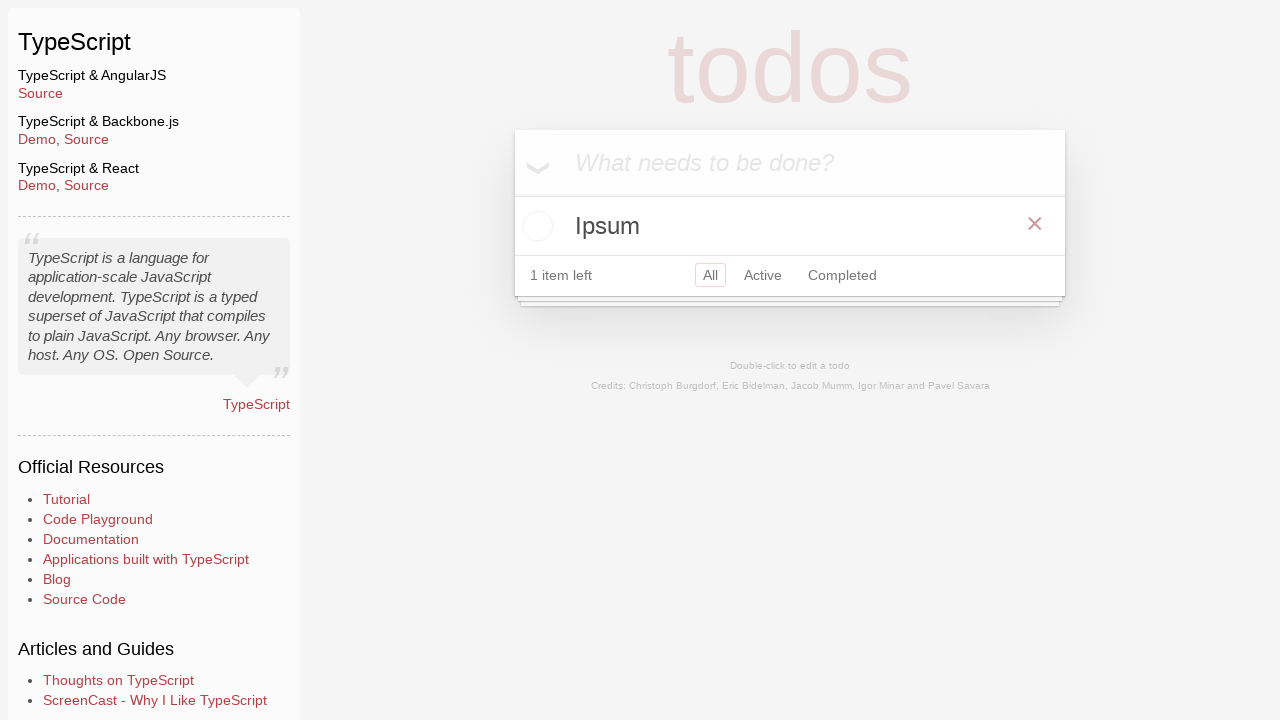

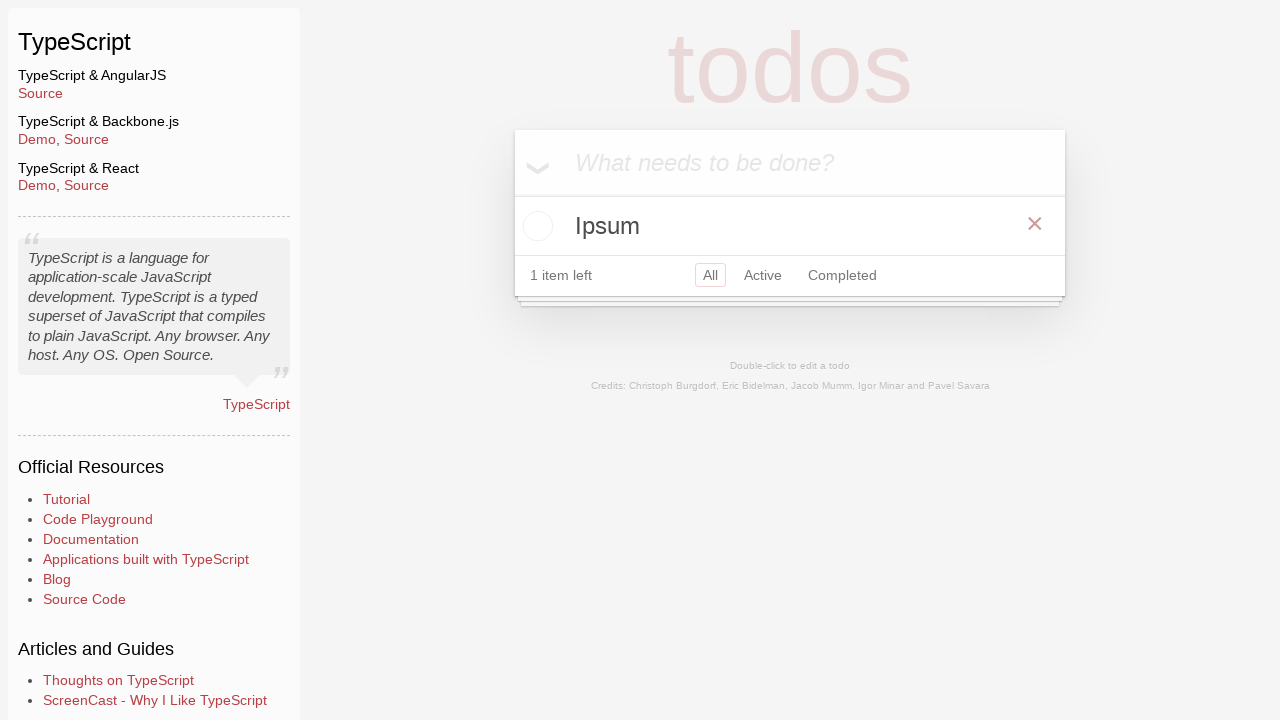